Tests drag and drop functionality on jQuery UI demo page by dragging an element and dropping it onto a target drop zone within an iframe

Starting URL: https://jqueryui.com/droppable/

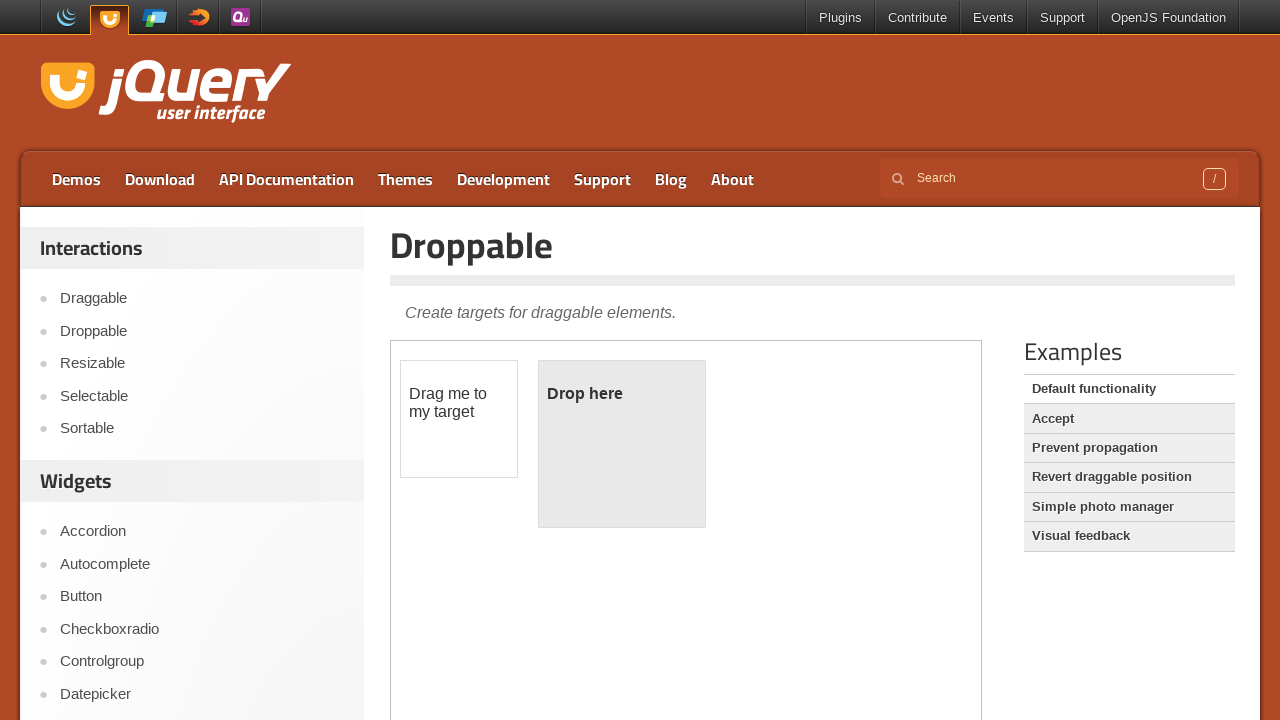

Located the iframe containing the drag and drop demo
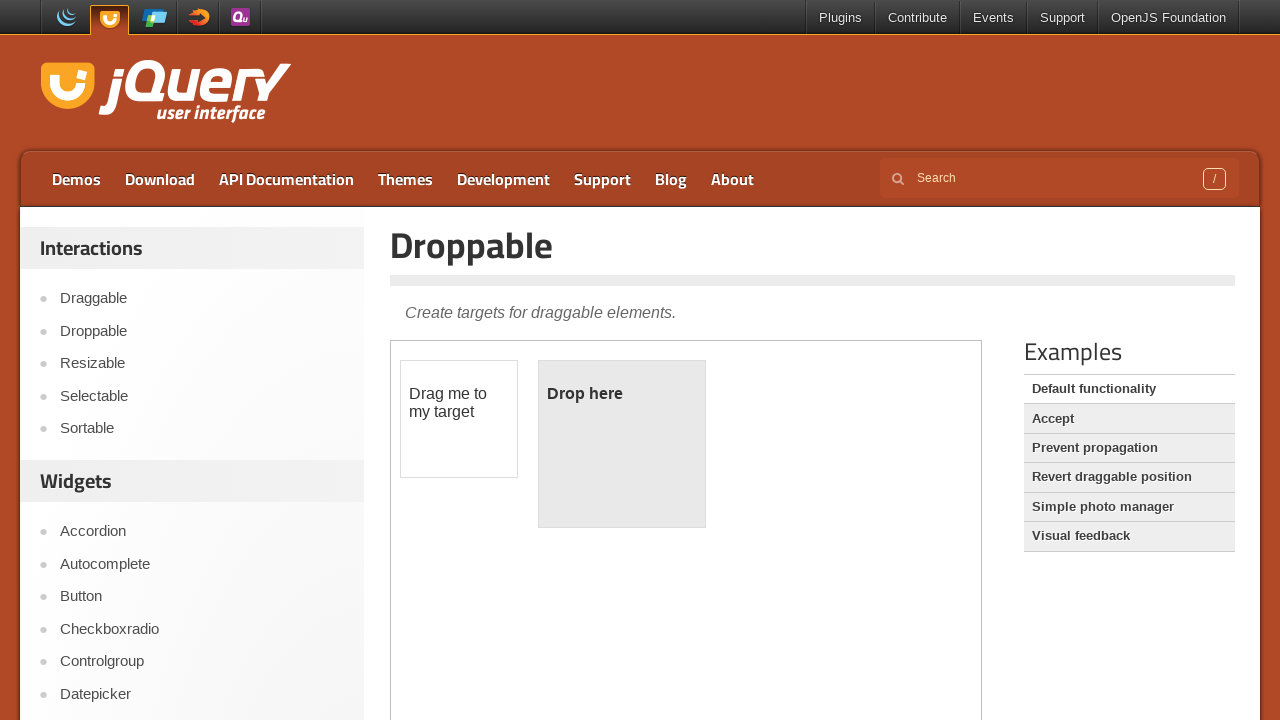

Located the draggable element within the iframe
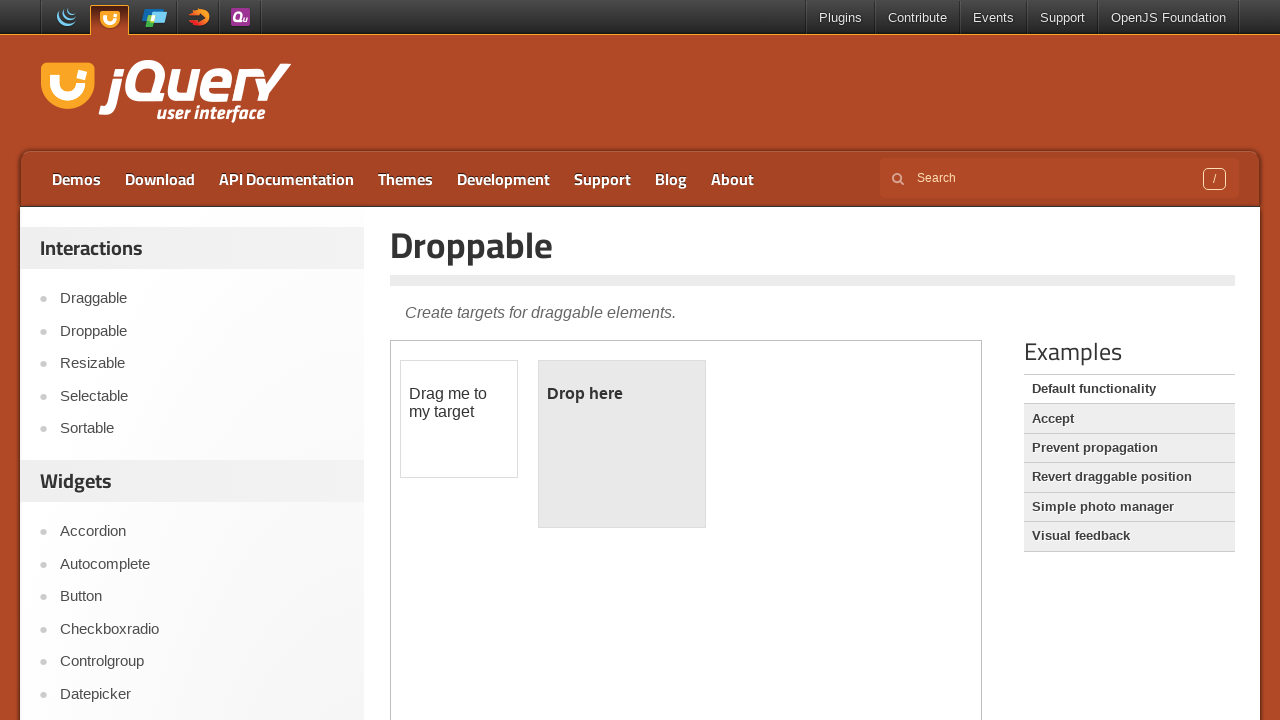

Located the droppable target element within the iframe
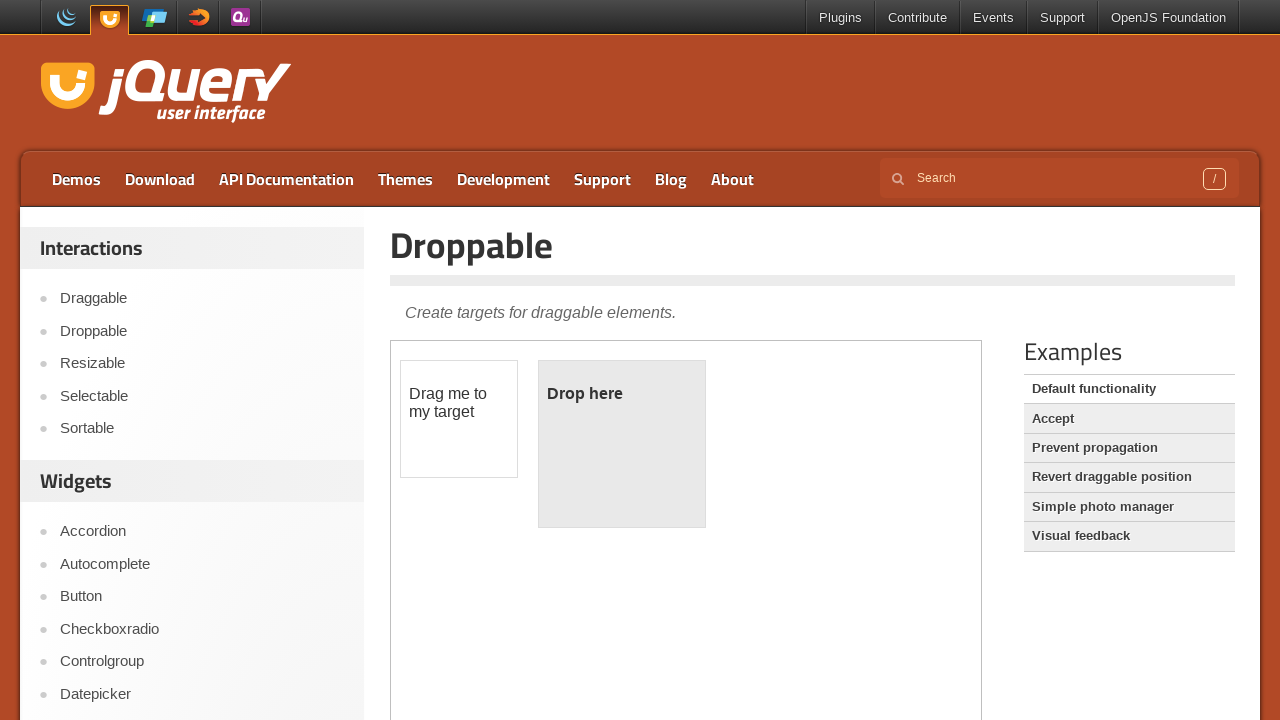

Successfully dragged the draggable element and dropped it onto the droppable target at (622, 444)
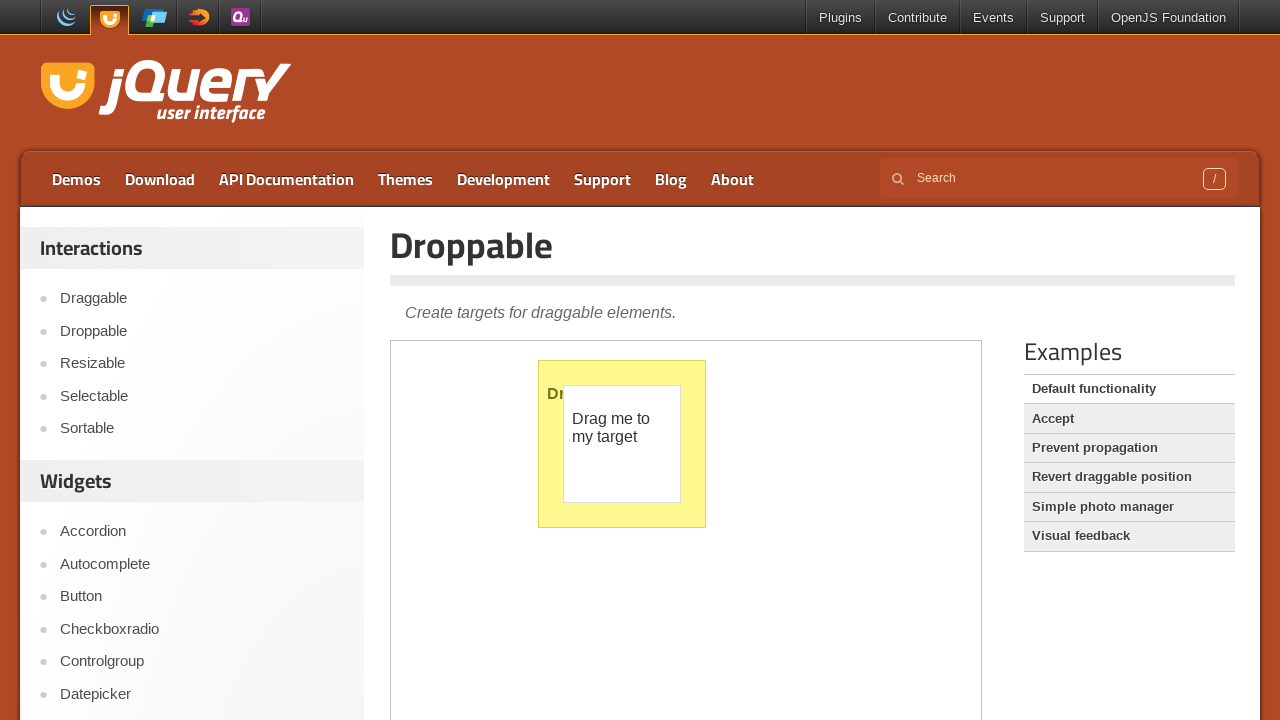

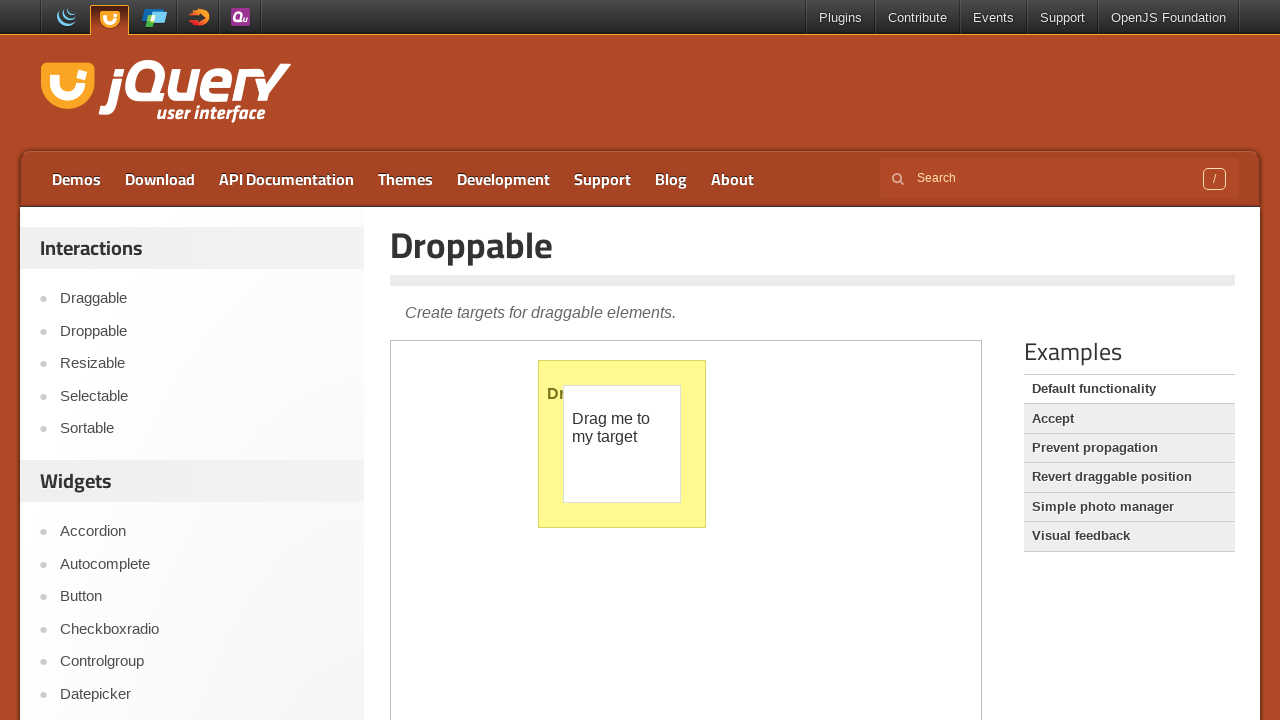